Tests JavaScript confirm dialog by triggering it and accepting the confirmation

Starting URL: https://the-internet.herokuapp.com/javascript_alerts

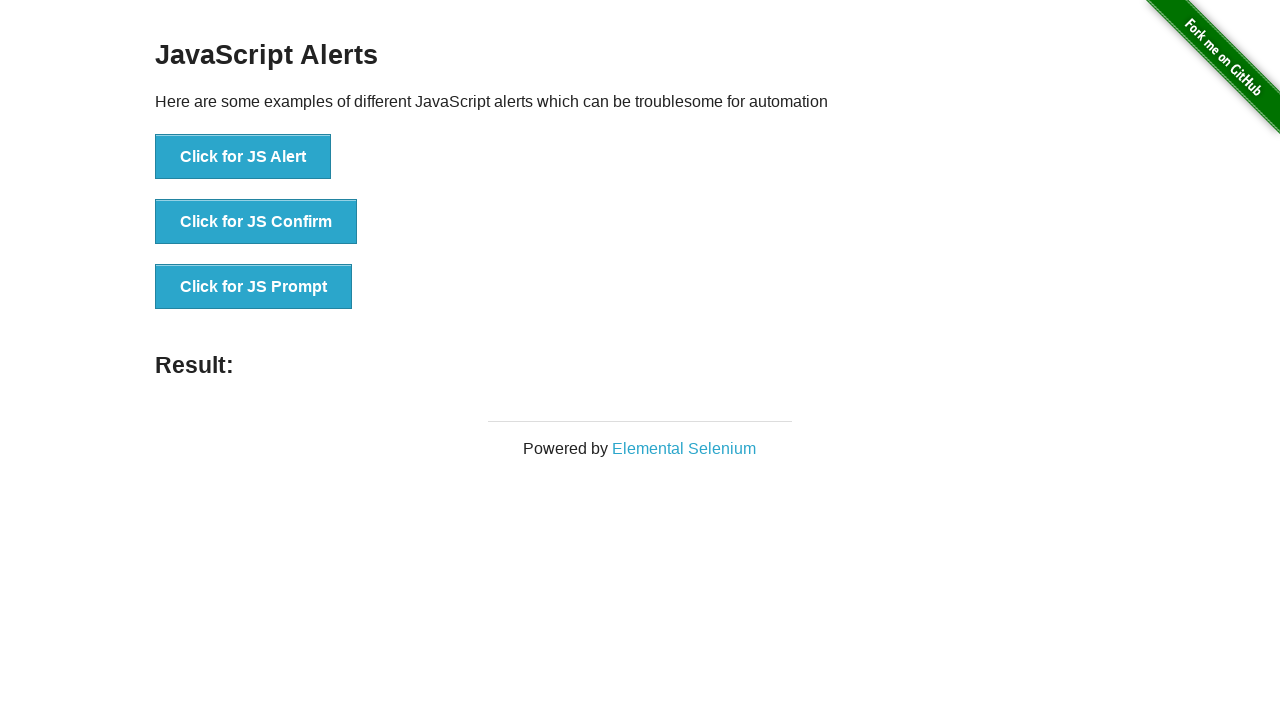

Clicked button to trigger JS Confirm dialog at (256, 222) on xpath=//button[text()='Click for JS Confirm']
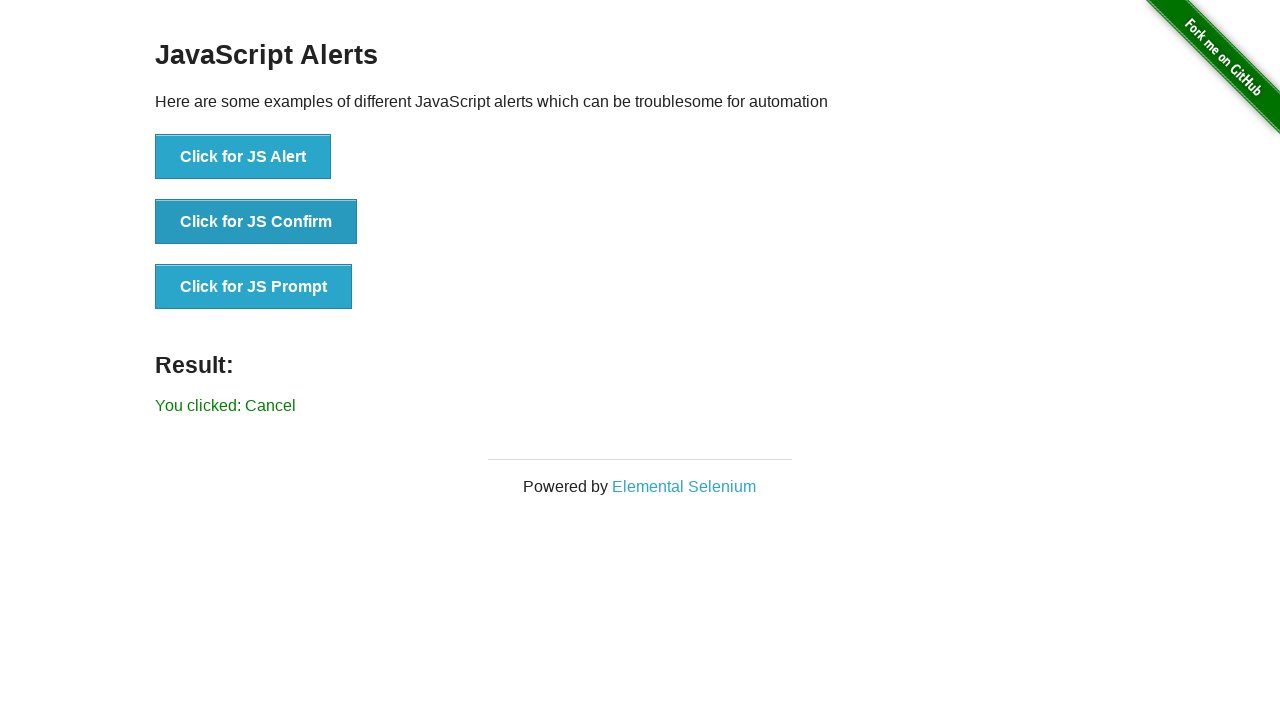

Set up dialog handler to accept confirmation
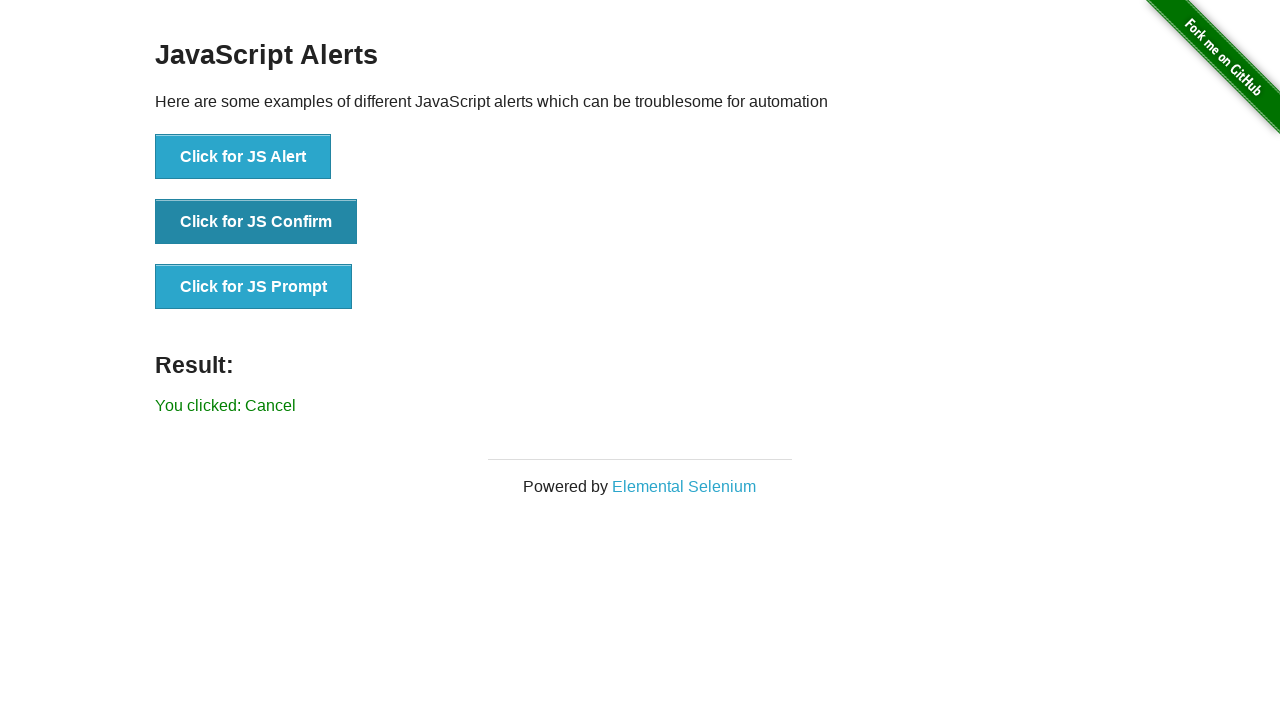

Verified result text appeared after accepting confirm dialog
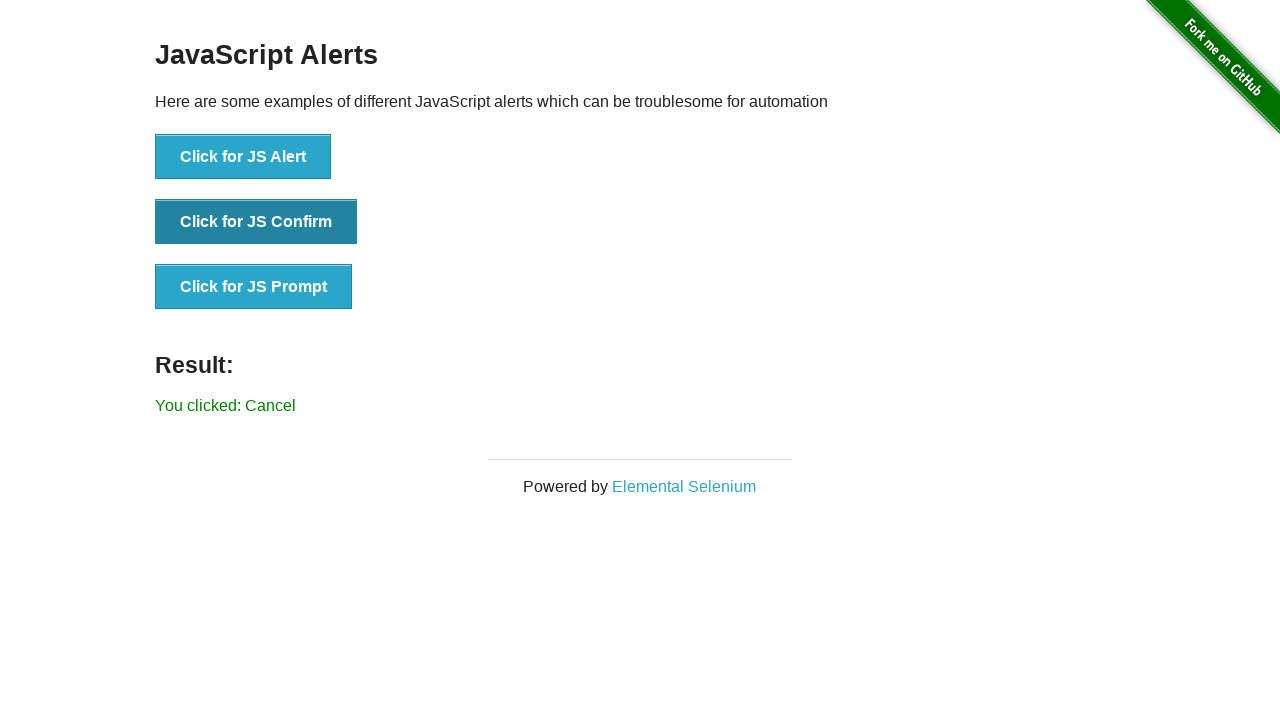

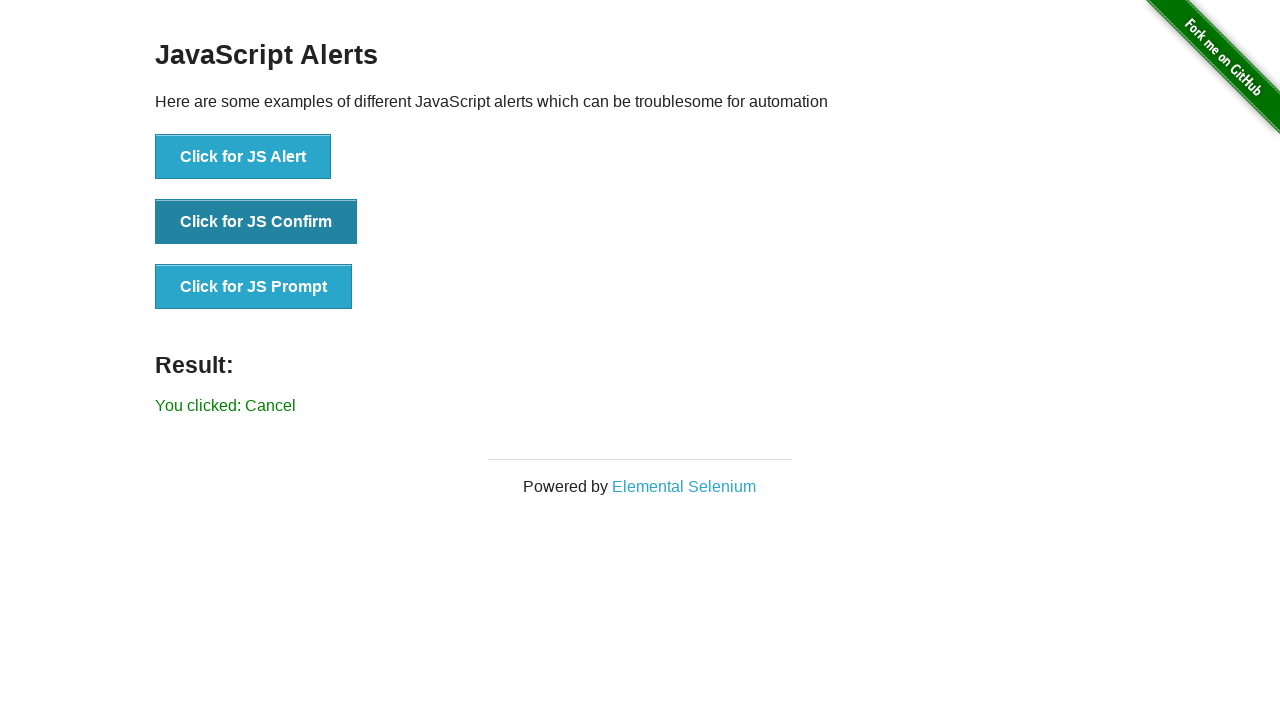